Solves a math problem on a form by calculating a logarithmic expression, filling the answer, selecting checkboxes/radio buttons, and submitting the form

Starting URL: https://suninjuly.github.io/math.html

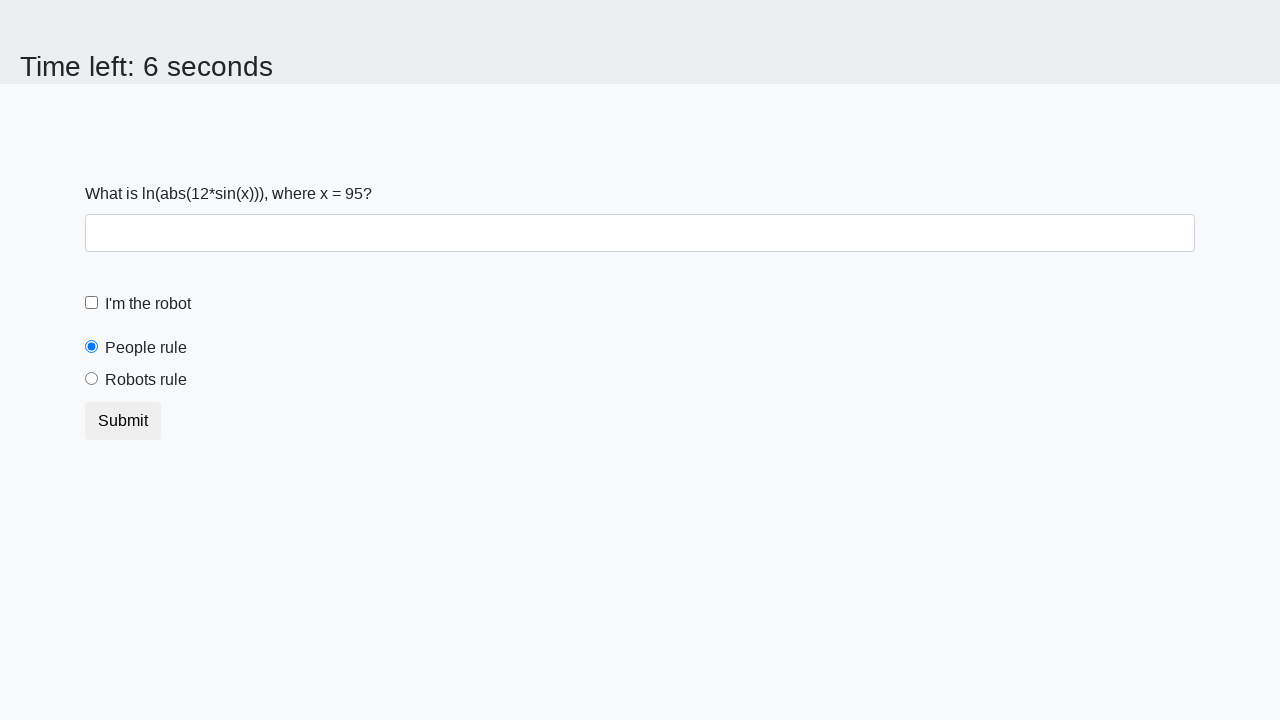

Located the input value element
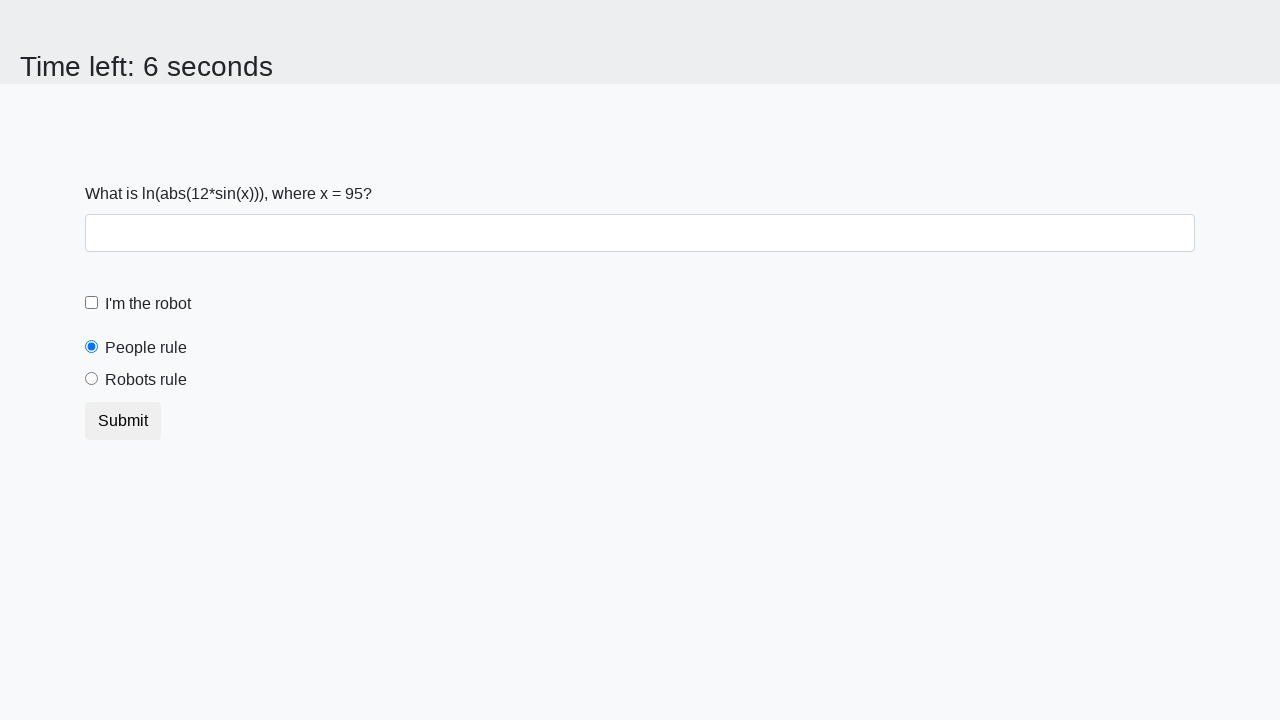

Retrieved the x value from the form
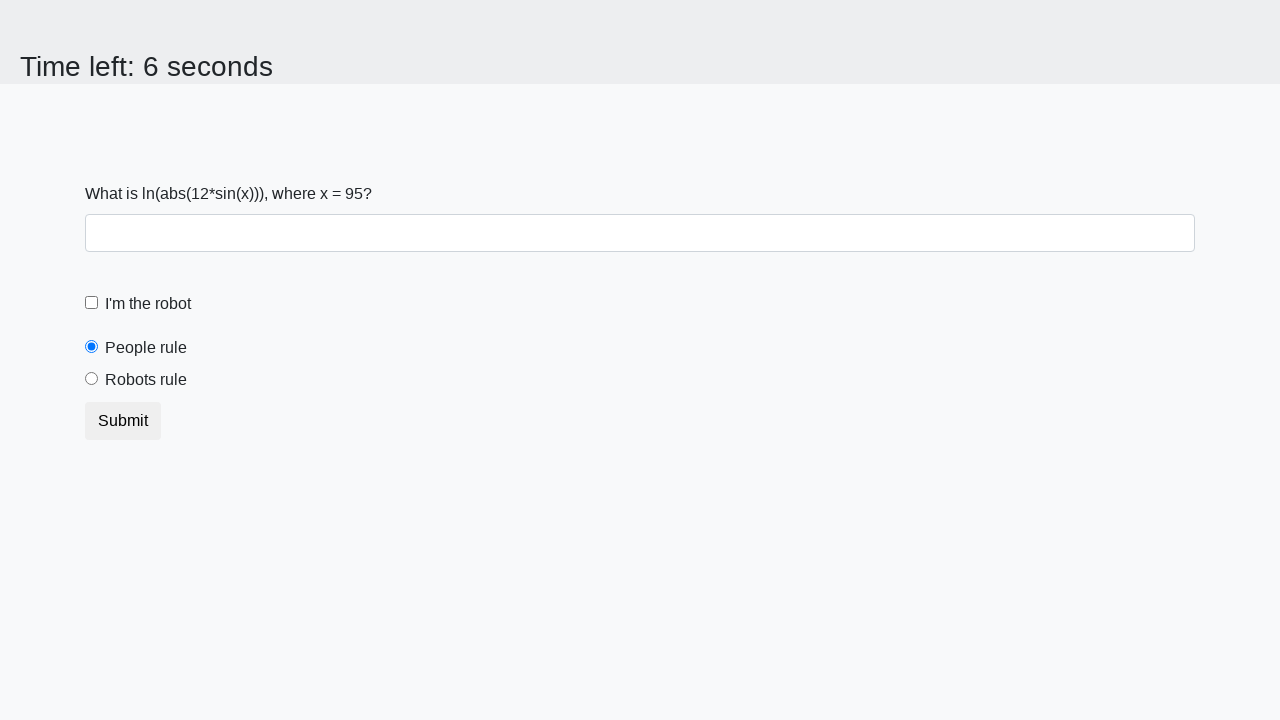

Calculated logarithmic expression: log(|12*sin(95)|) = 2.1040293410742588
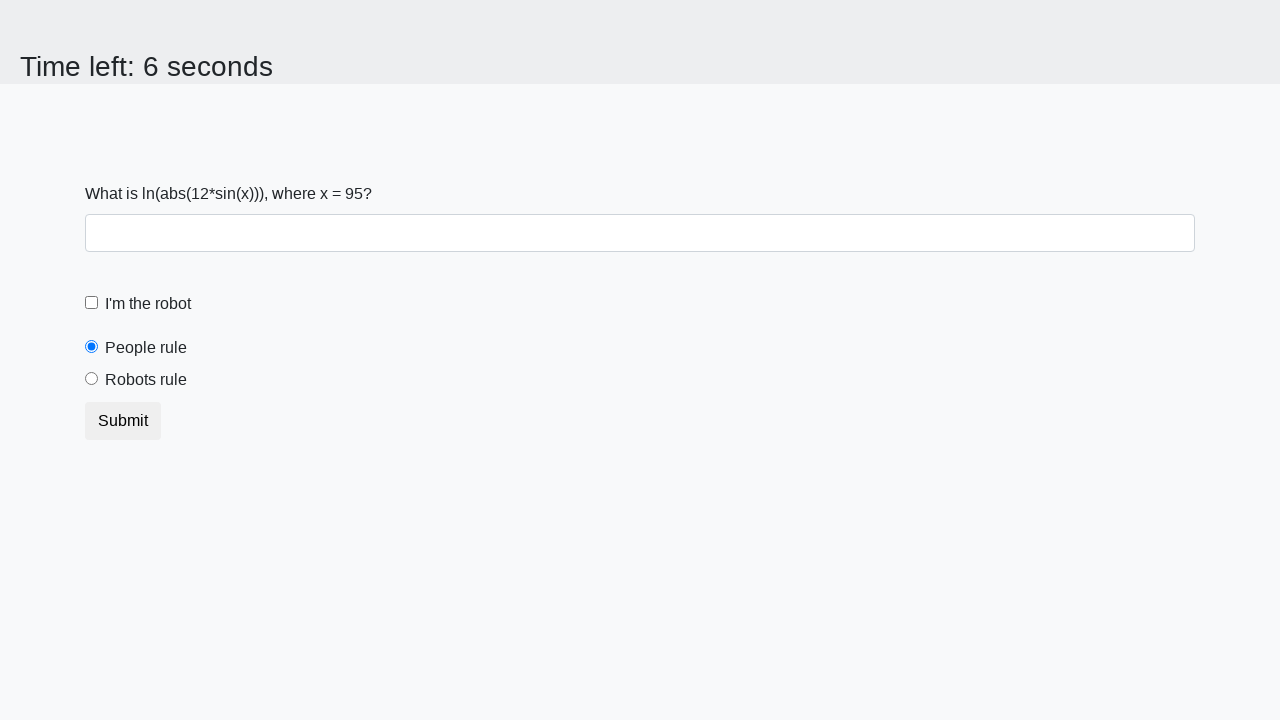

Filled answer field with calculated result: 2.1040293410742588 on #answer.form-control
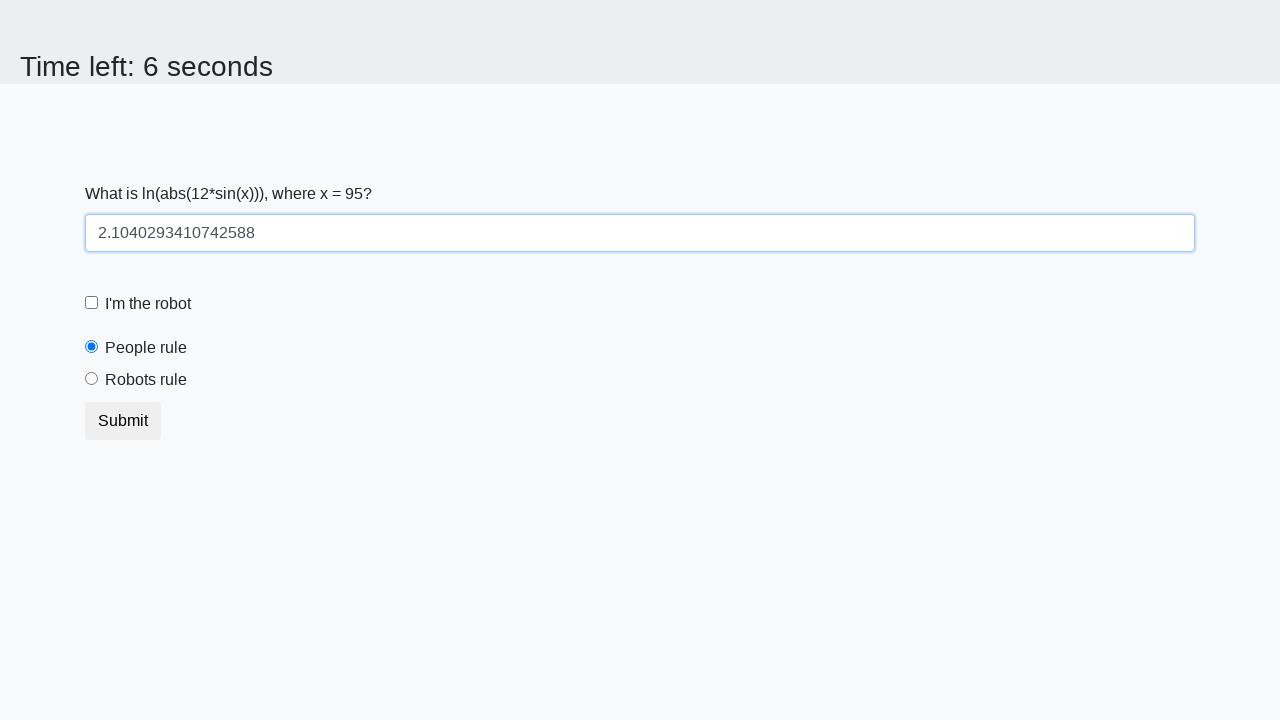

Clicked the robot checkbox at (92, 303) on #robotCheckbox
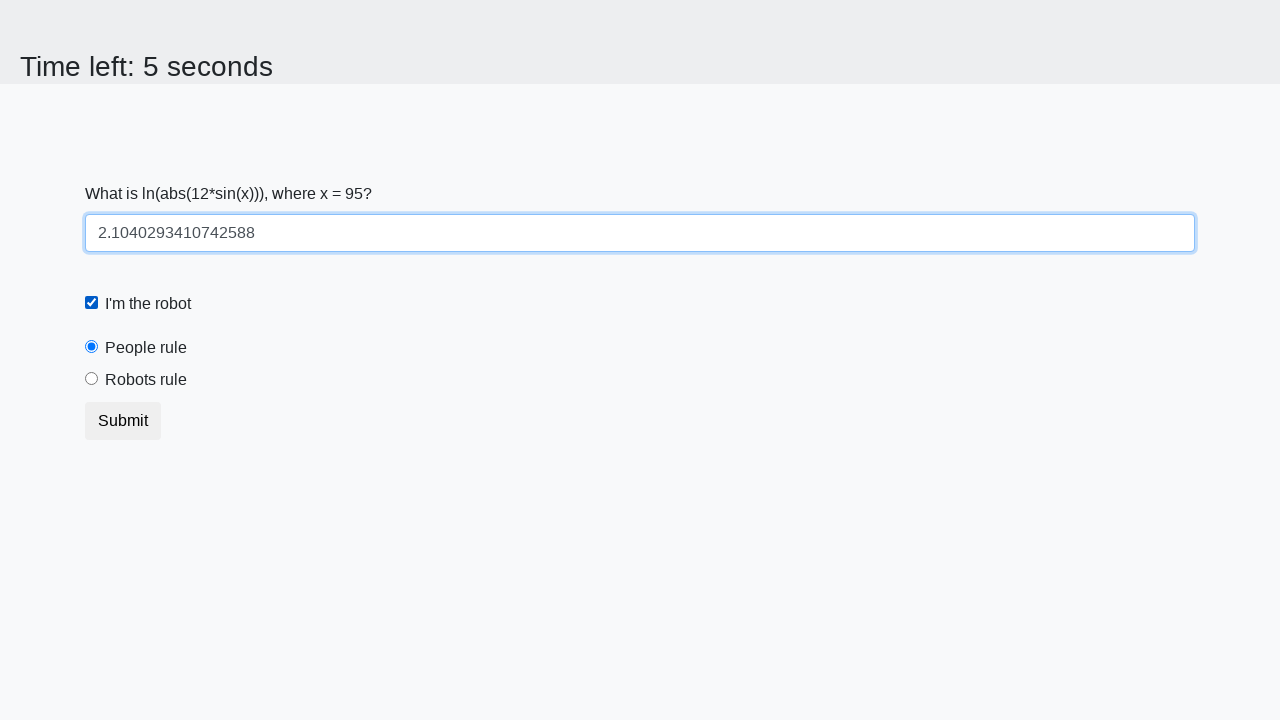

Selected the 'robots' radio button at (92, 379) on [value='robots']
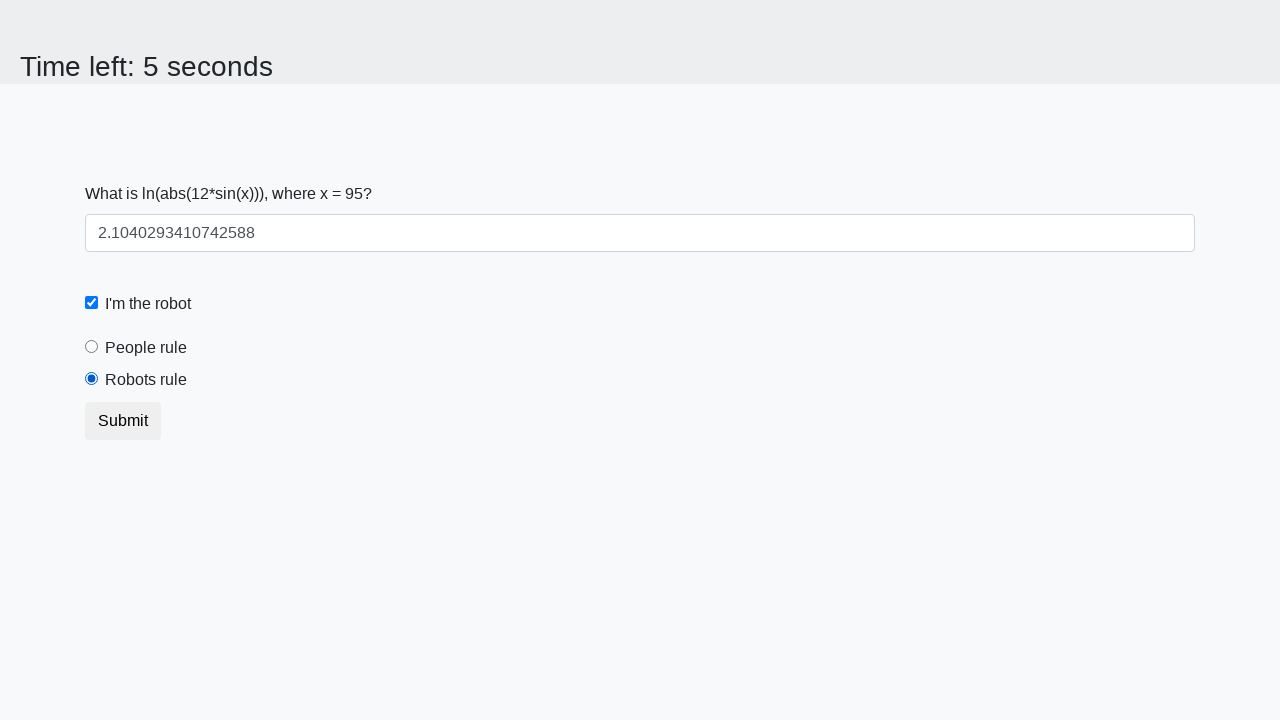

Clicked the submit button at (123, 421) on button.btn
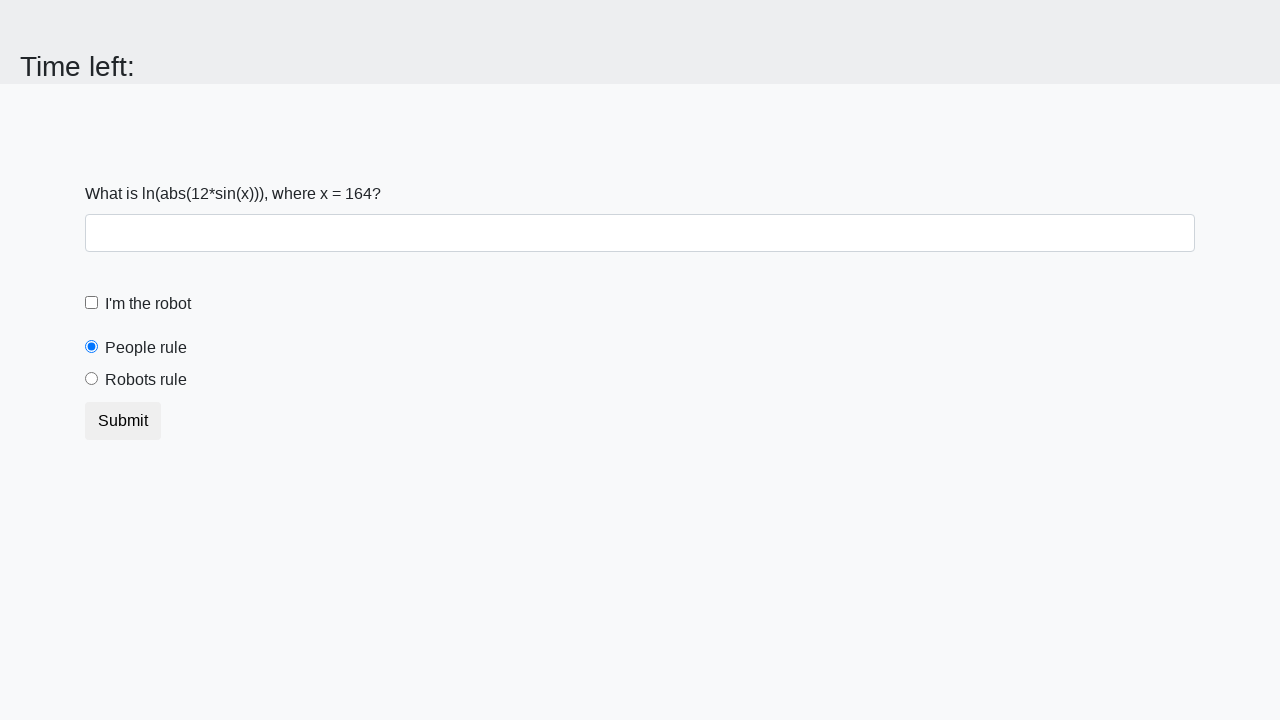

Waited 1000ms for form submission result
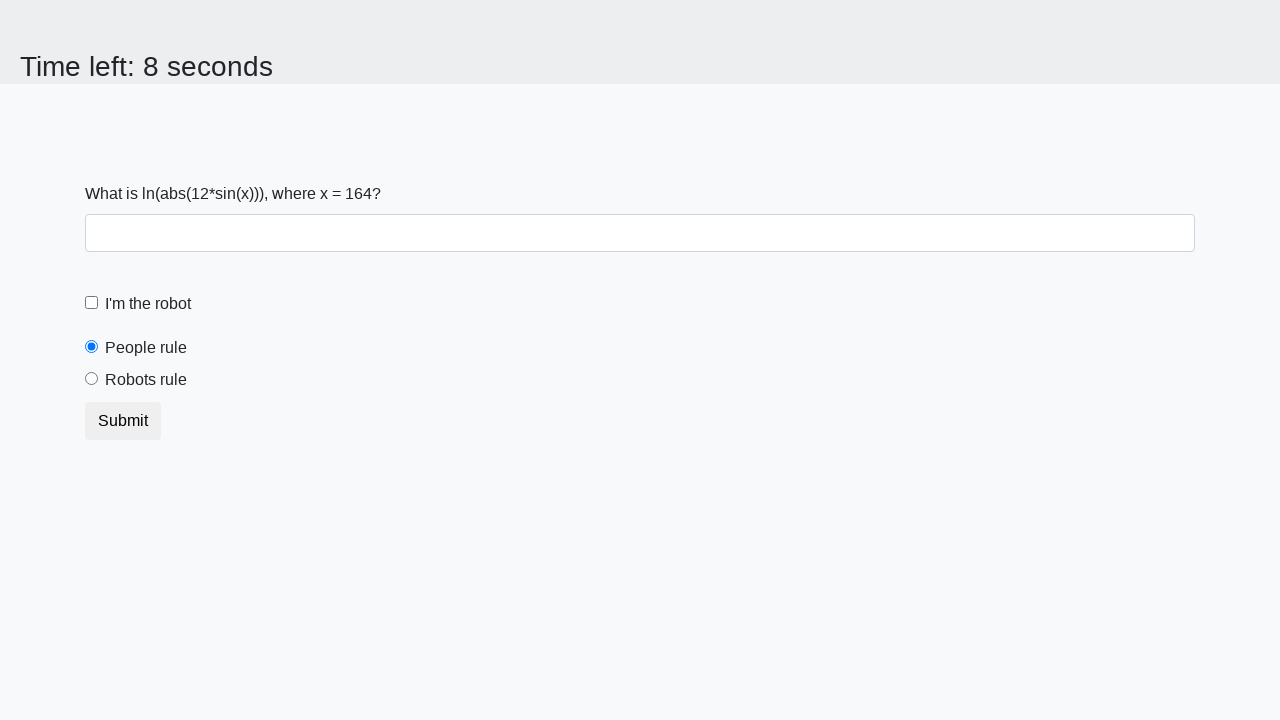

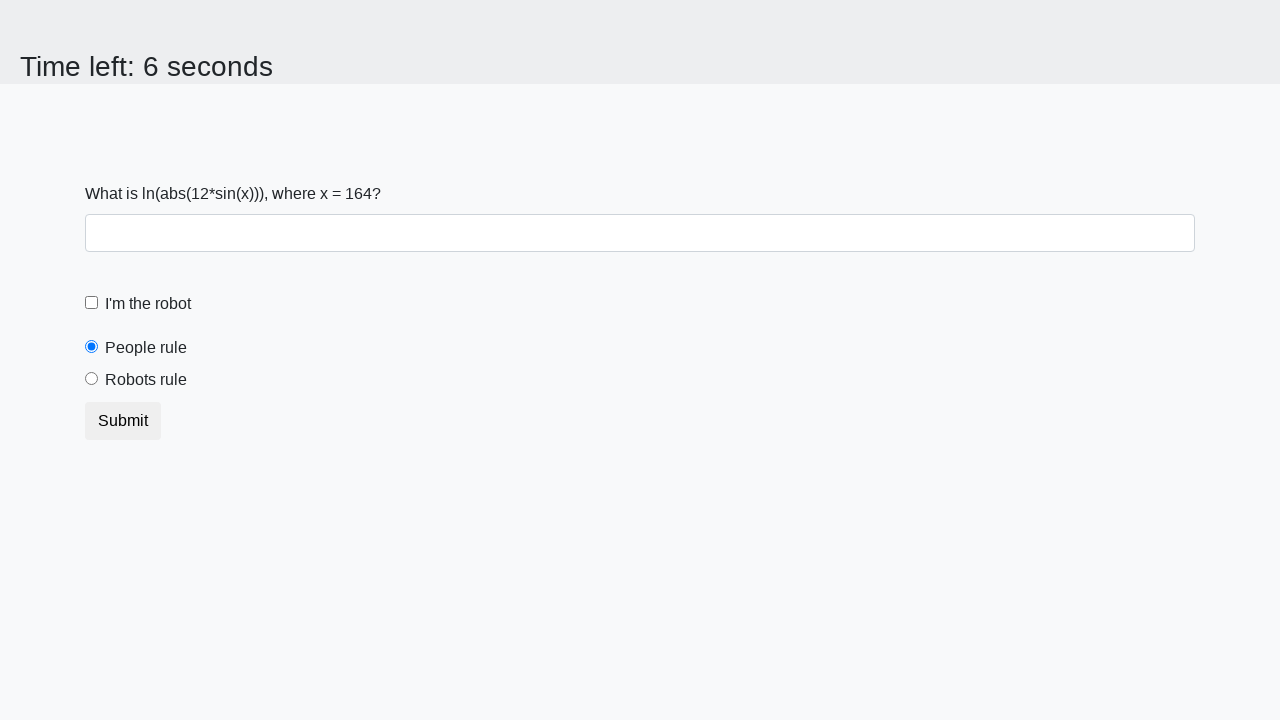